Verifies that the landing page title is "OrangeHRM"

Starting URL: https://opensource-demo.orangehrmlive.com/web/index.php/auth/login

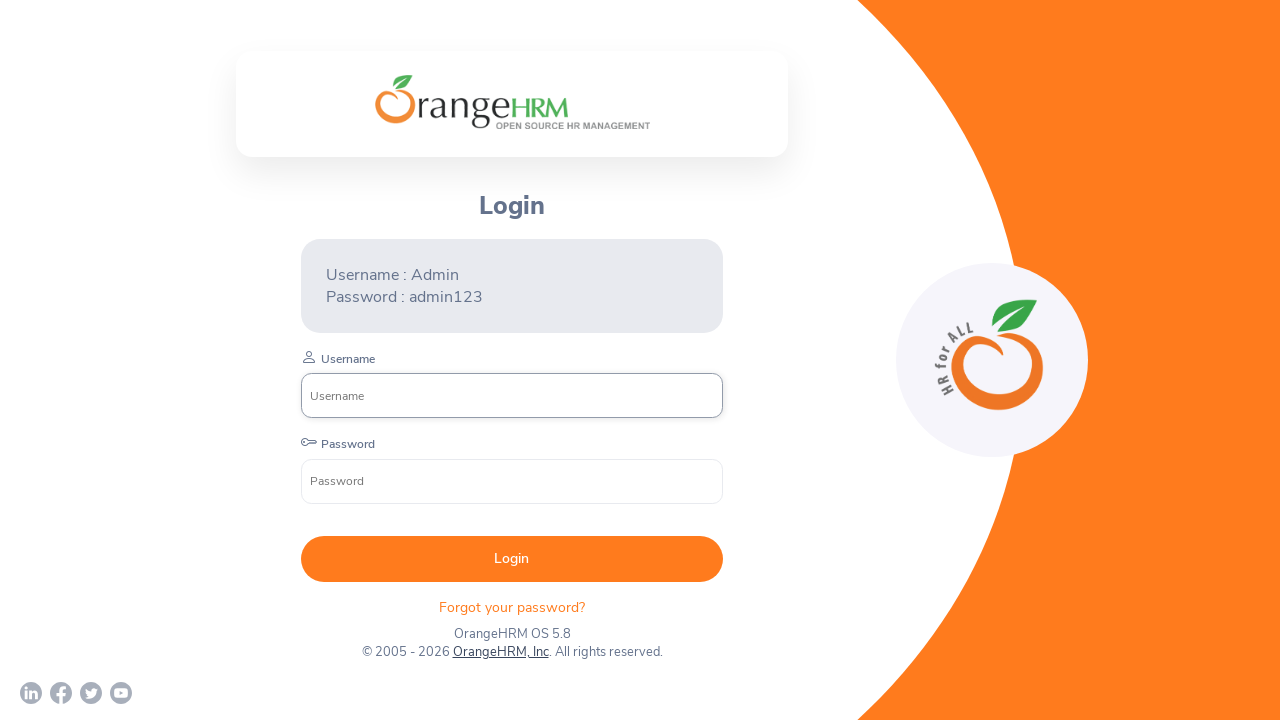

Navigated to OrangeHRM login page
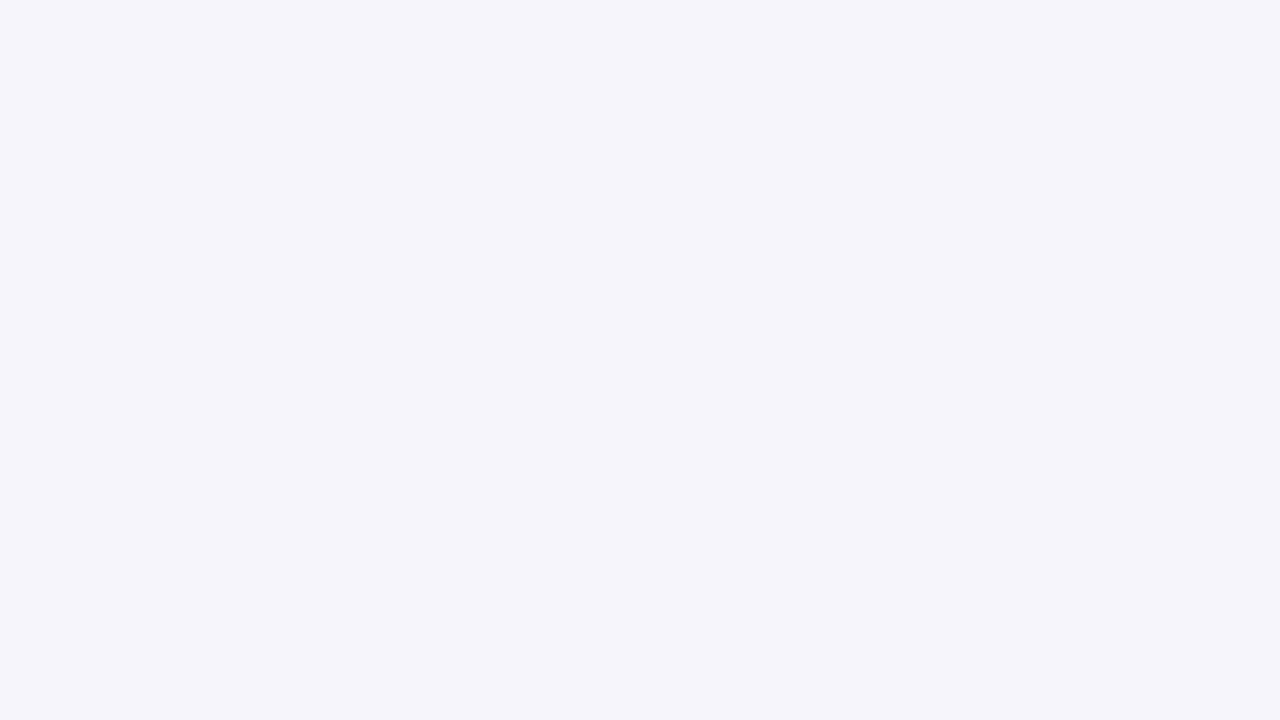

Verified landing page title is 'OrangeHRM'
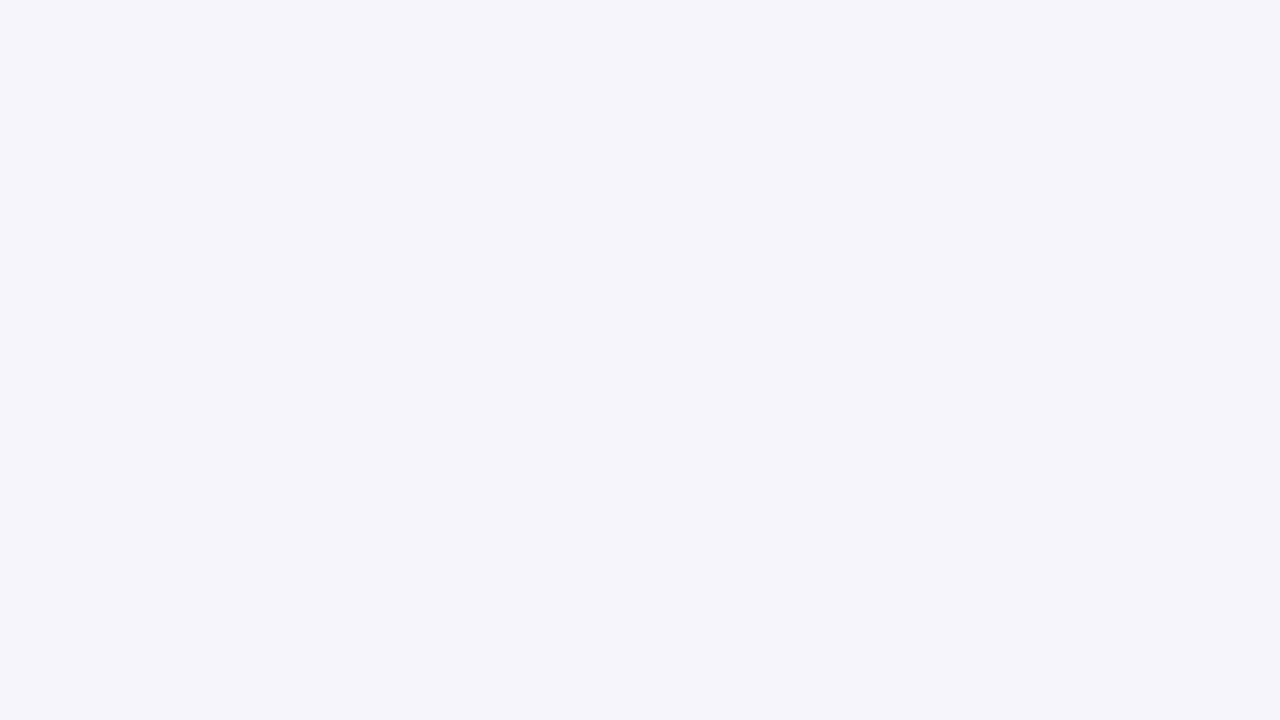

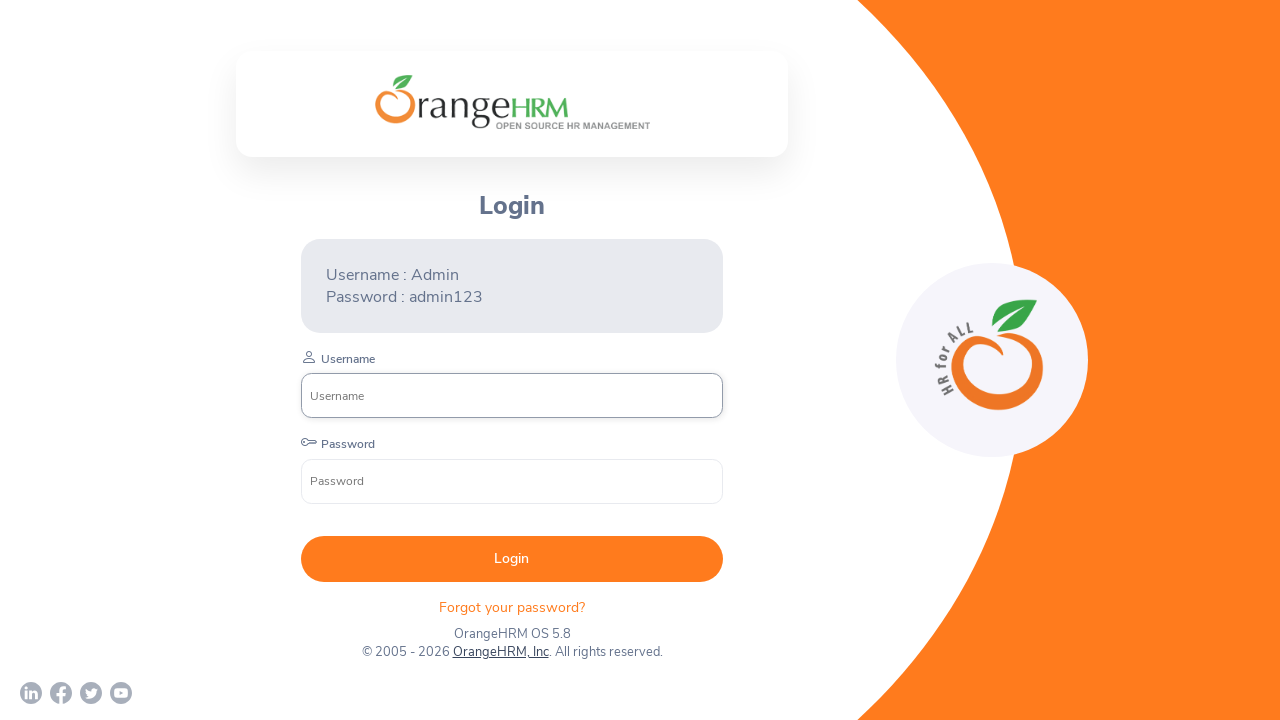